Tests a Bootstrap dropdown menu by clicking the dropdown button to expand and view the menu items

Starting URL: https://v4-alpha.getbootstrap.com/components/dropdowns/

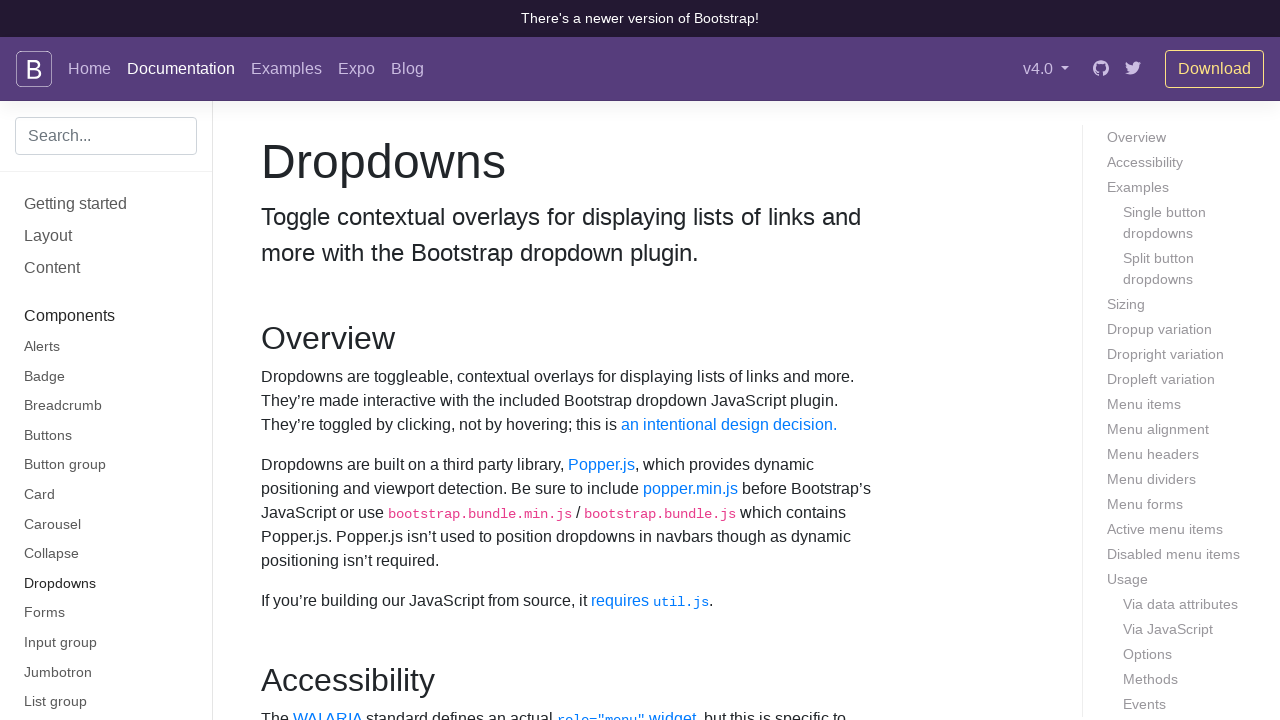

Clicked dropdown button to expand menu at (370, 360) on #dropdownMenuButton
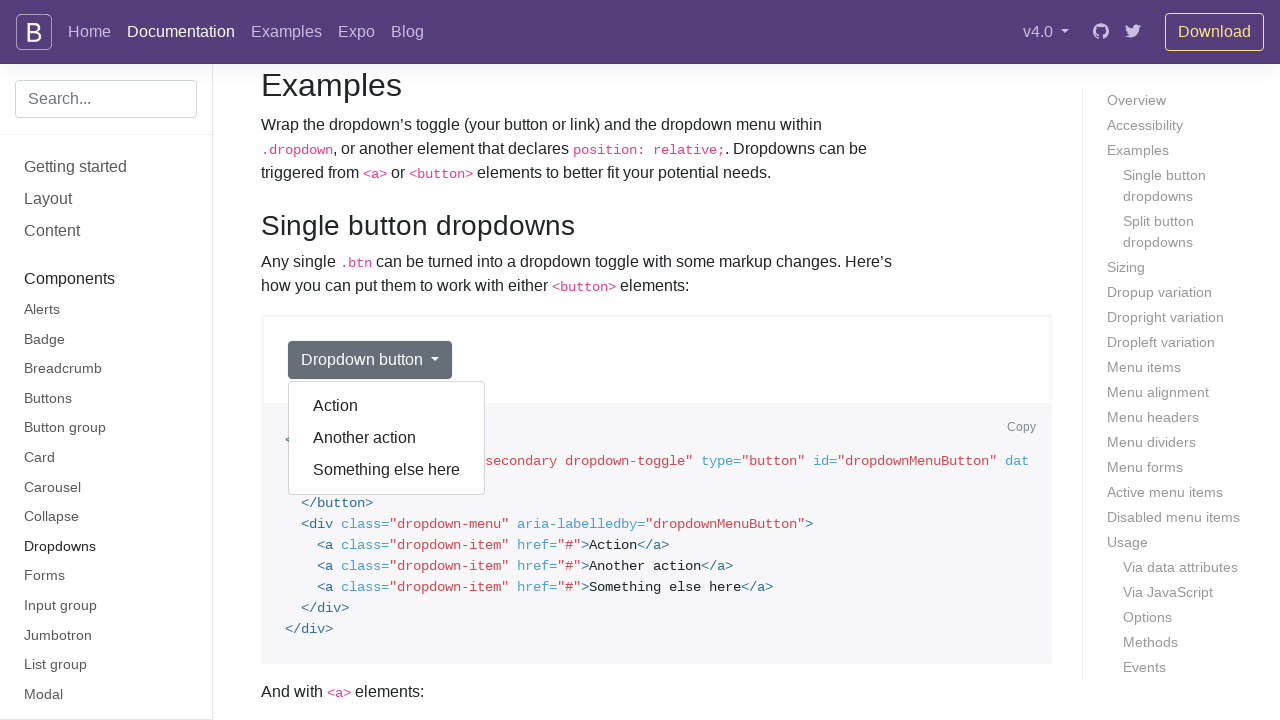

Dropdown menu items are now visible
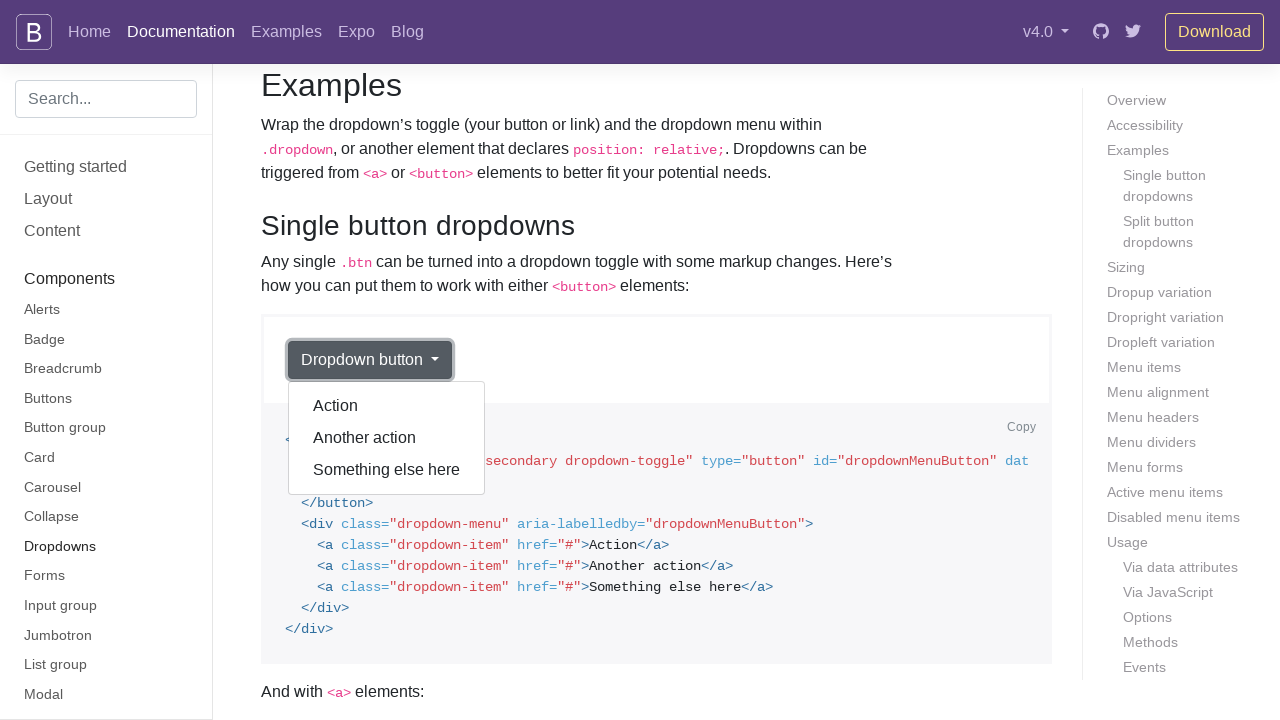

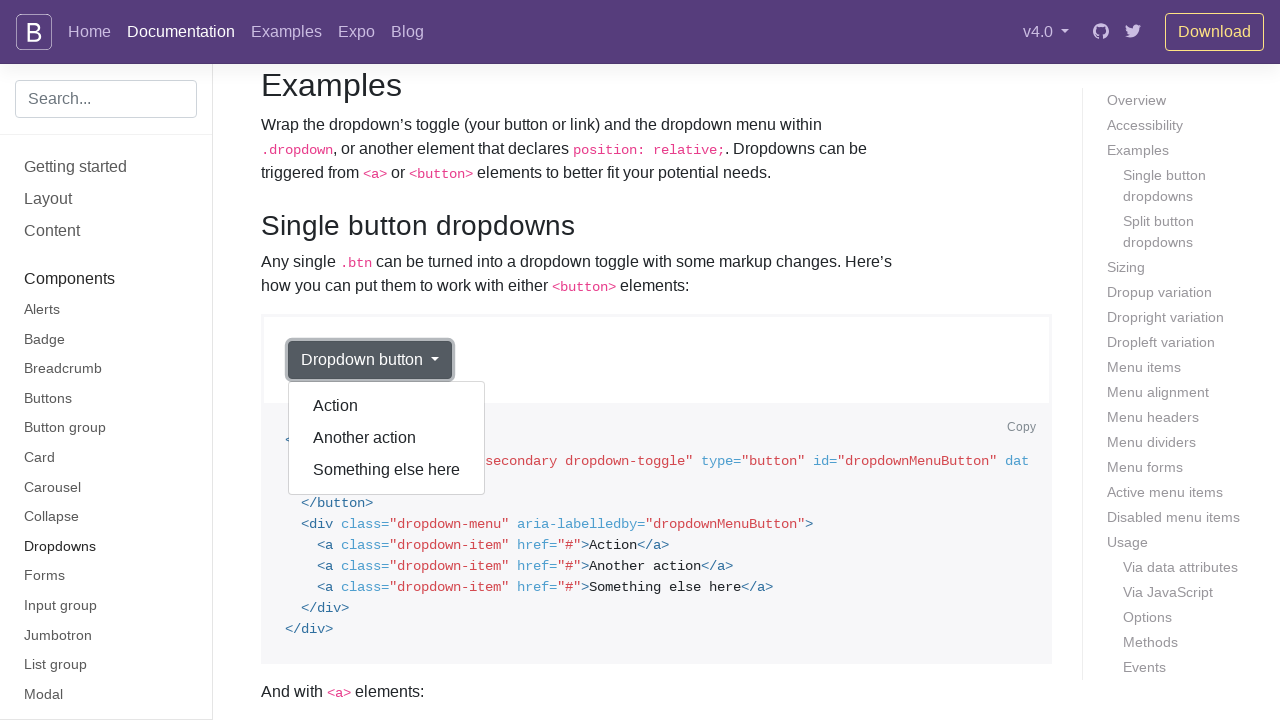